Tests file upload functionality by selecting a file using the file input element on a file upload demo page

Starting URL: https://the-internet.herokuapp.com/upload

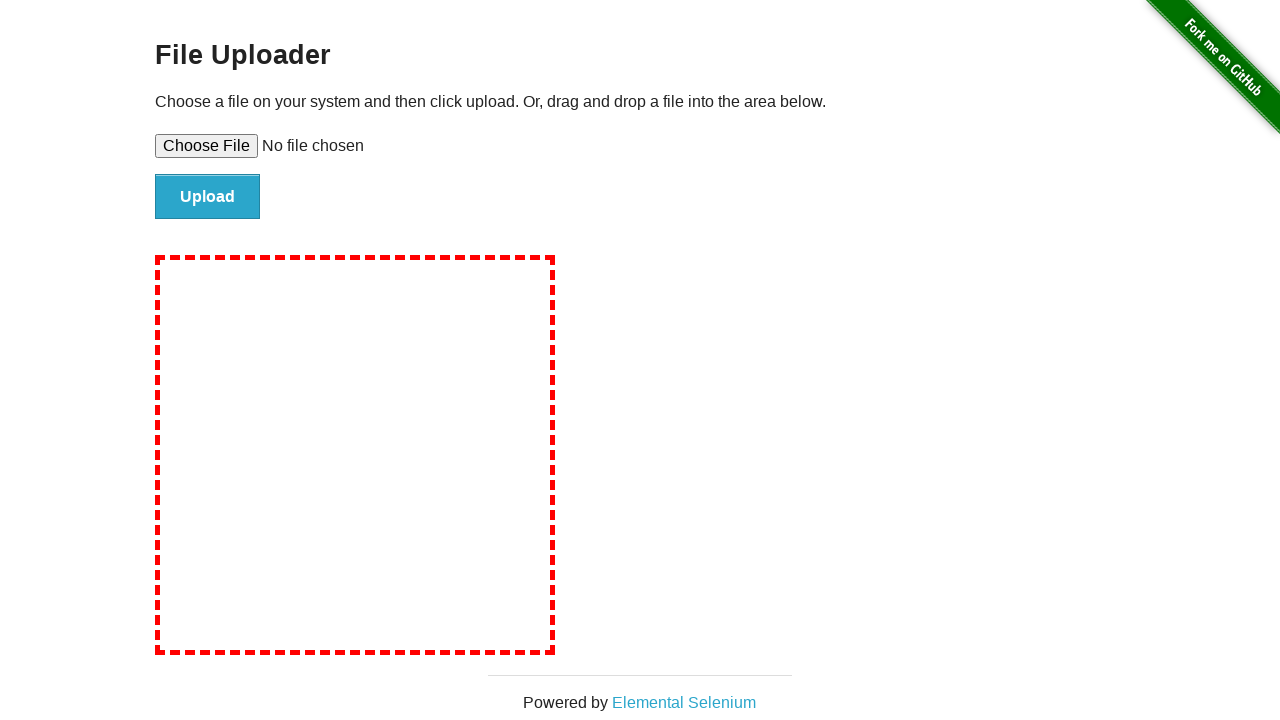

Created temporary test file for upload
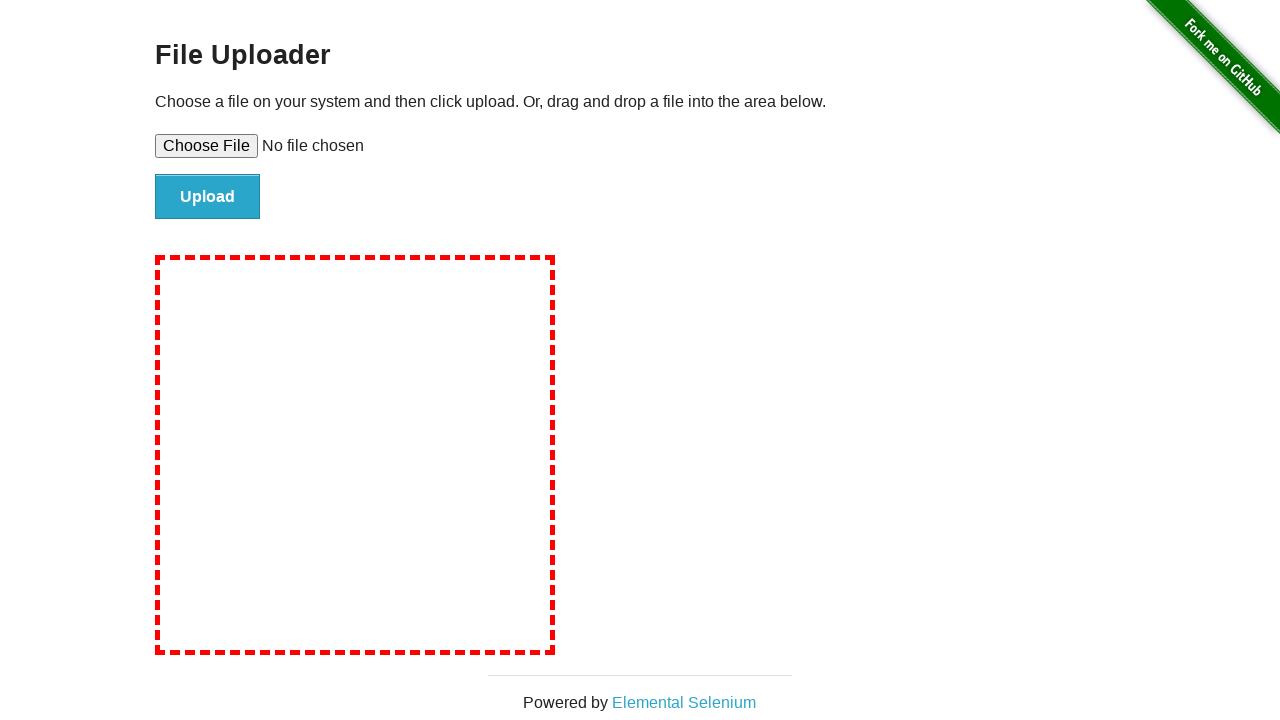

Selected test file using file input element
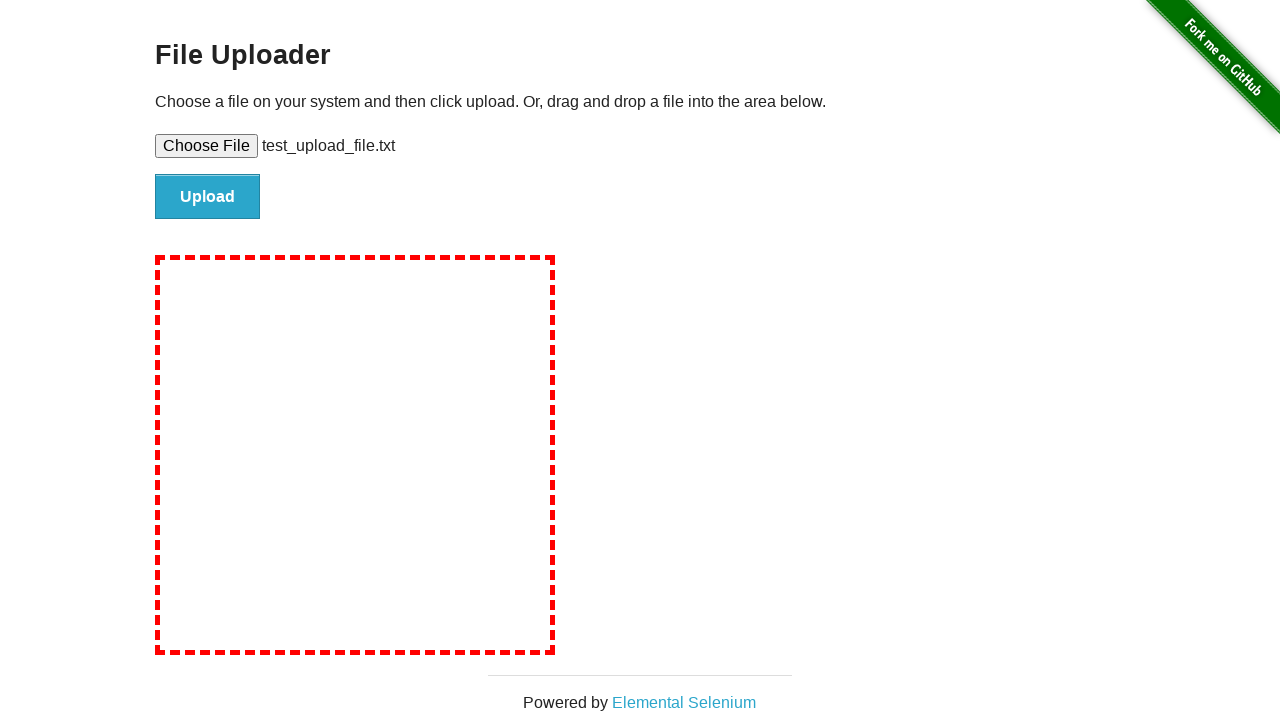

Clicked upload button to submit file at (208, 197) on #file-submit
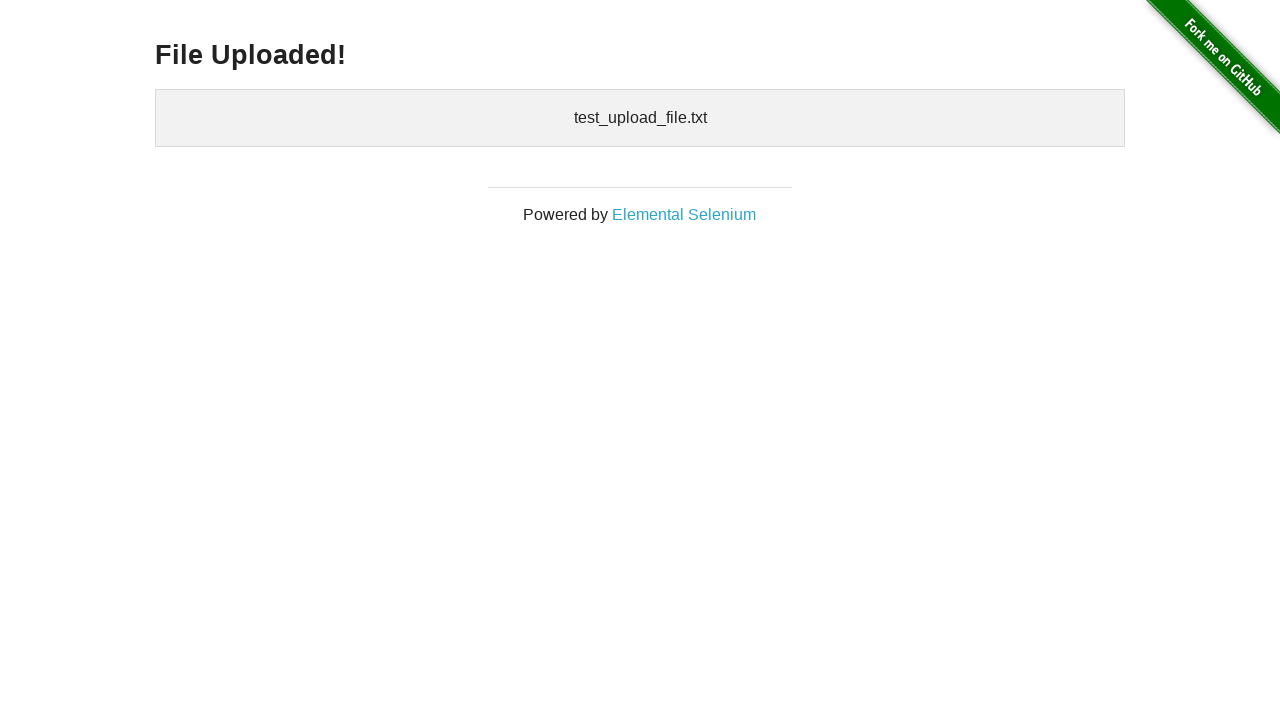

Upload confirmation page loaded
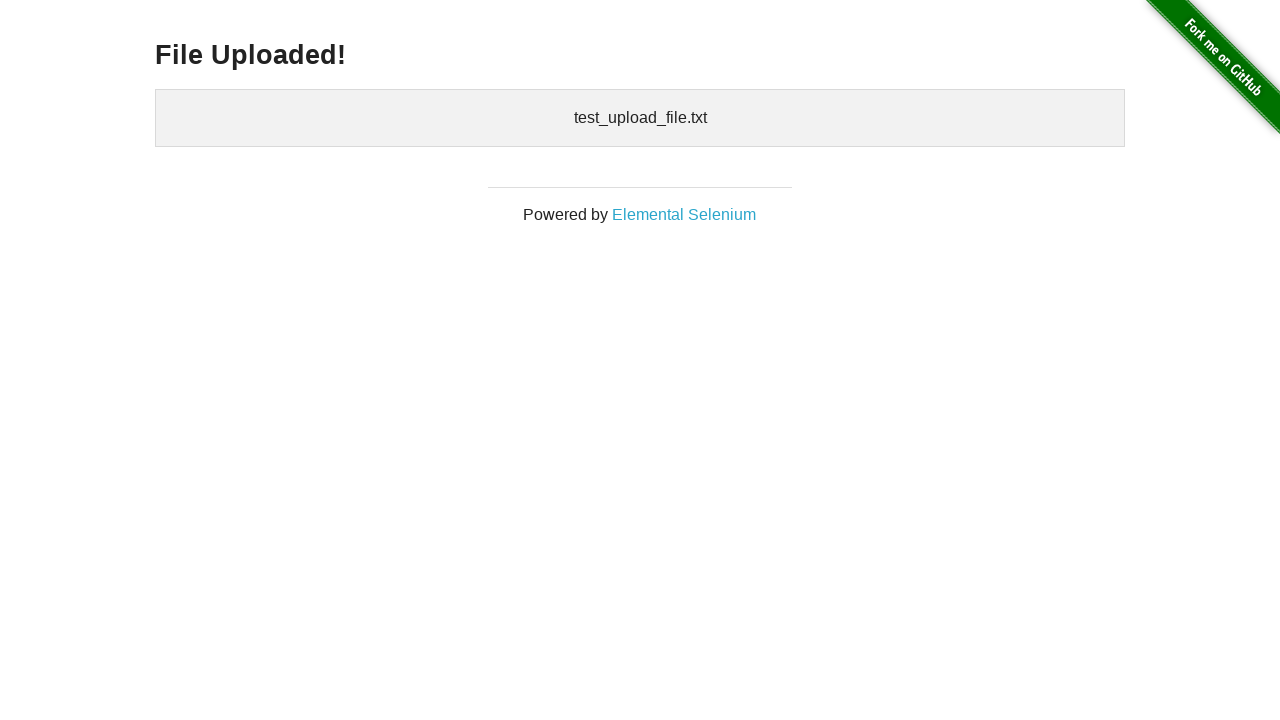

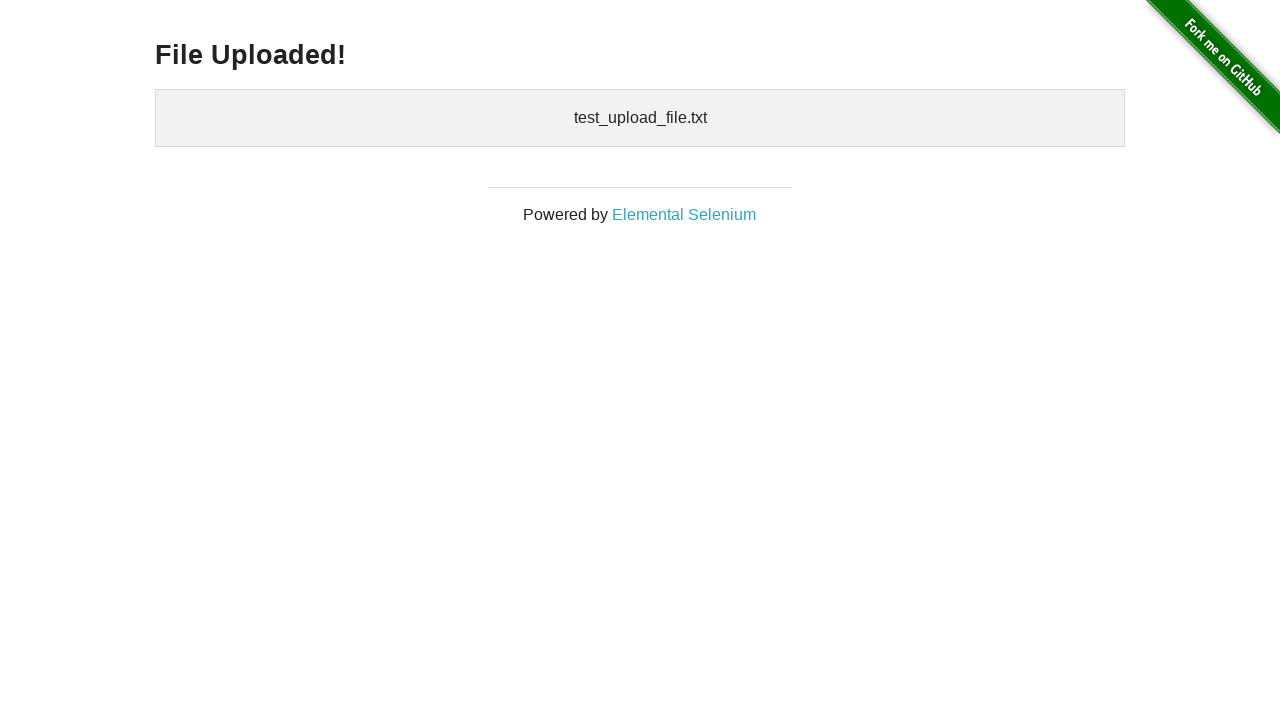